Navigates to select menu page and verifies dropdown options are present

Starting URL: https://demoqa.com/select-menu

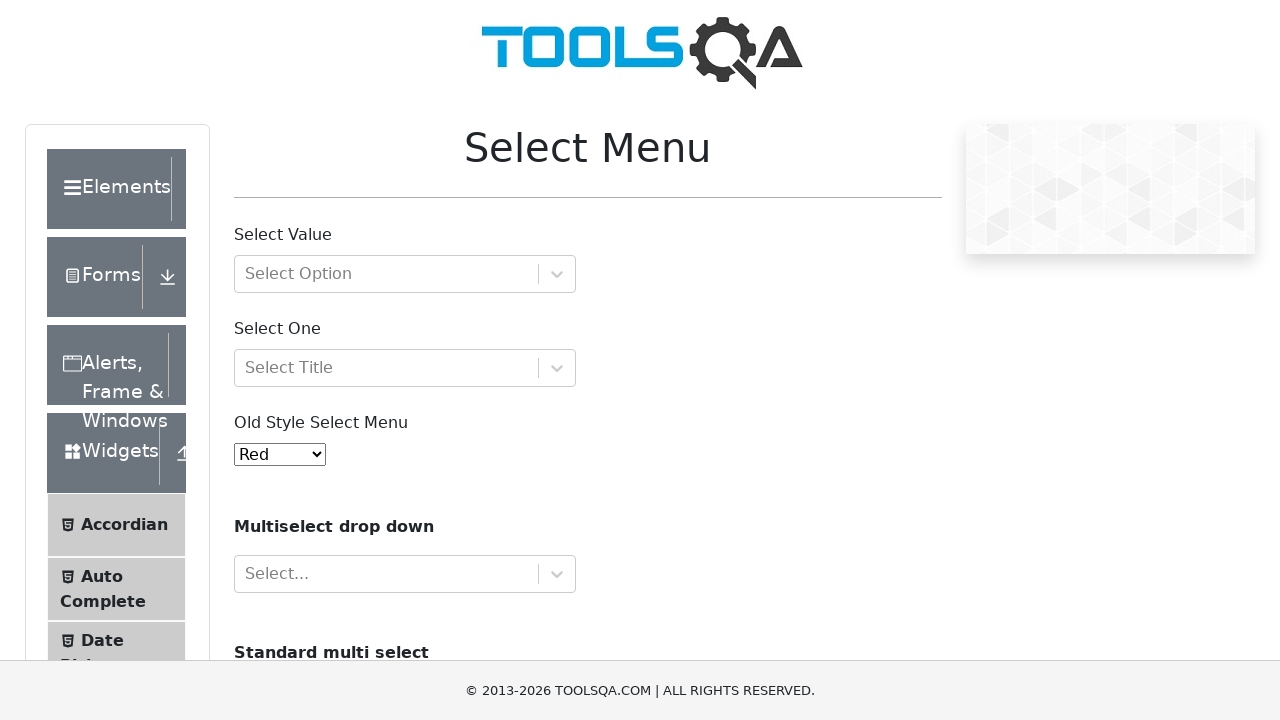

Navigated to select menu page at https://demoqa.com/select-menu
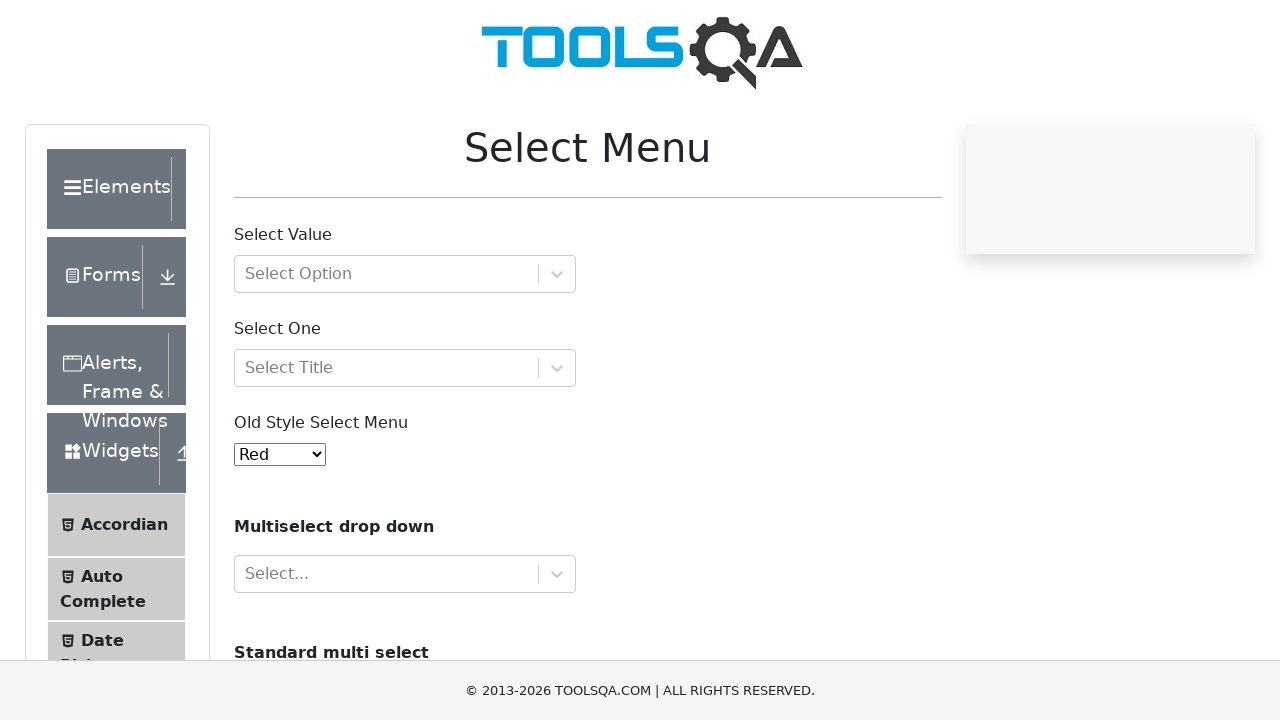

Select menu element loaded and is present
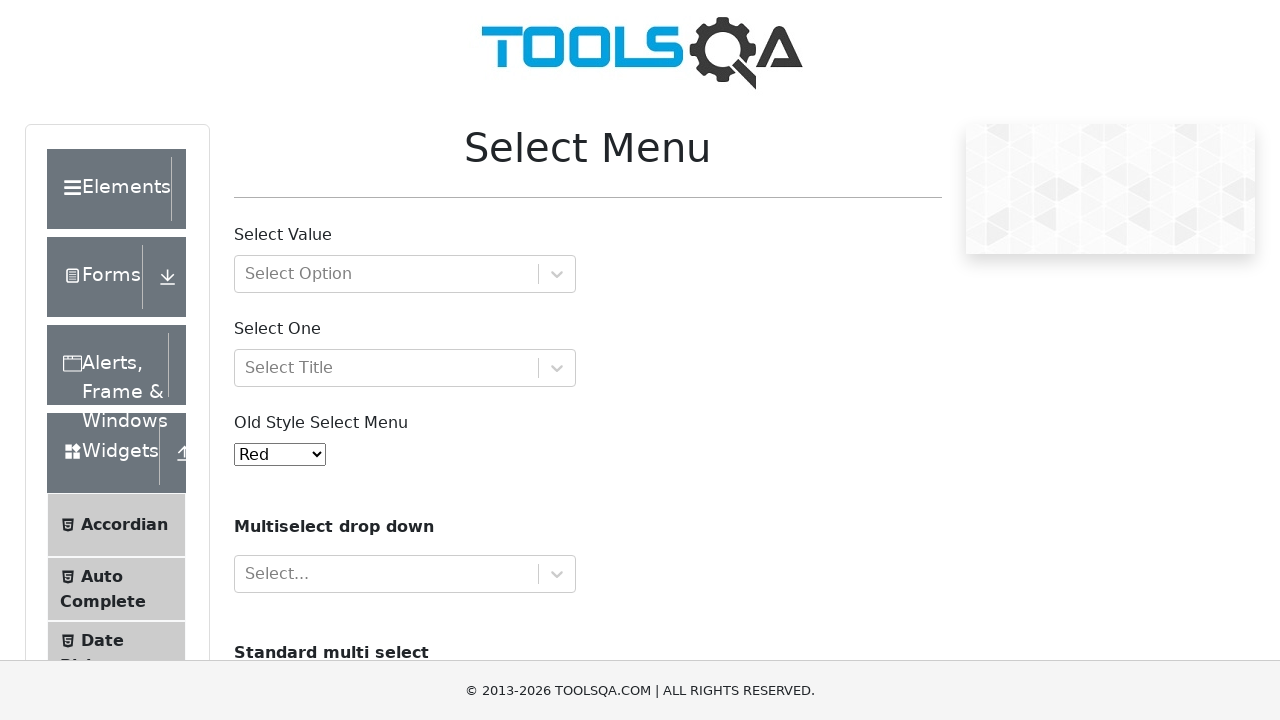

Retrieved all dropdown options from select menu
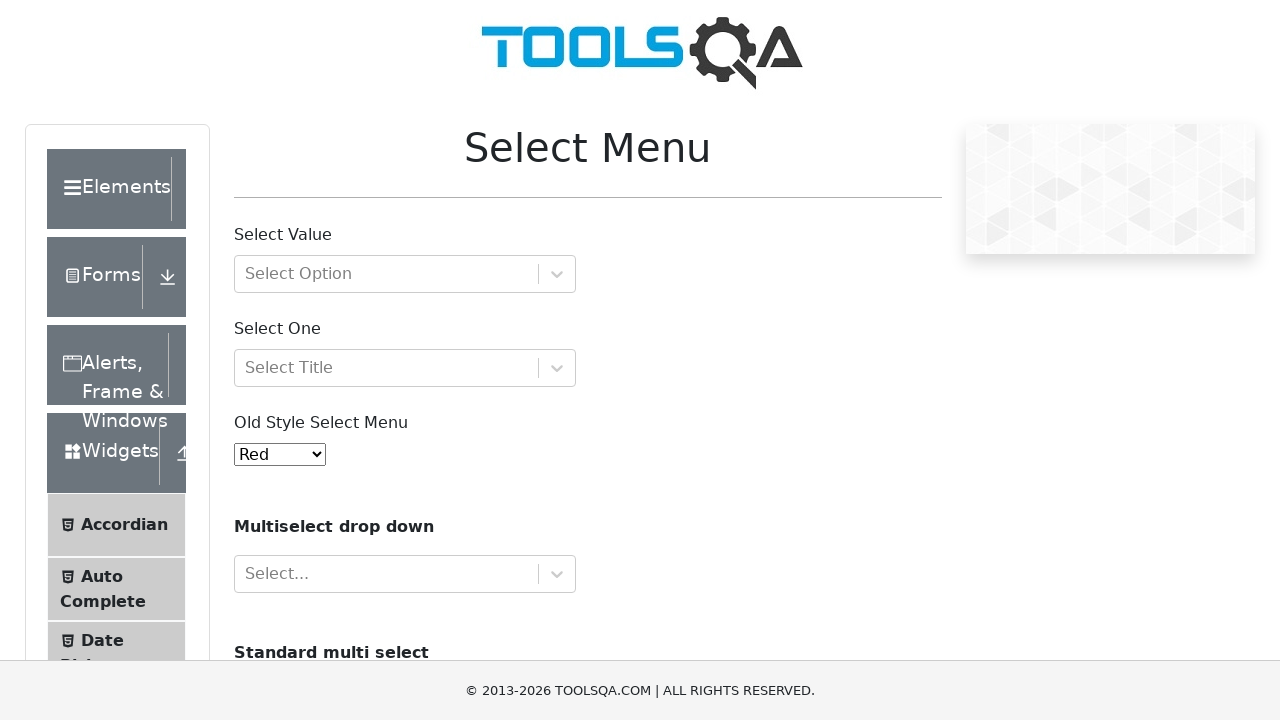

Verified that dropdown options are present in the select menu
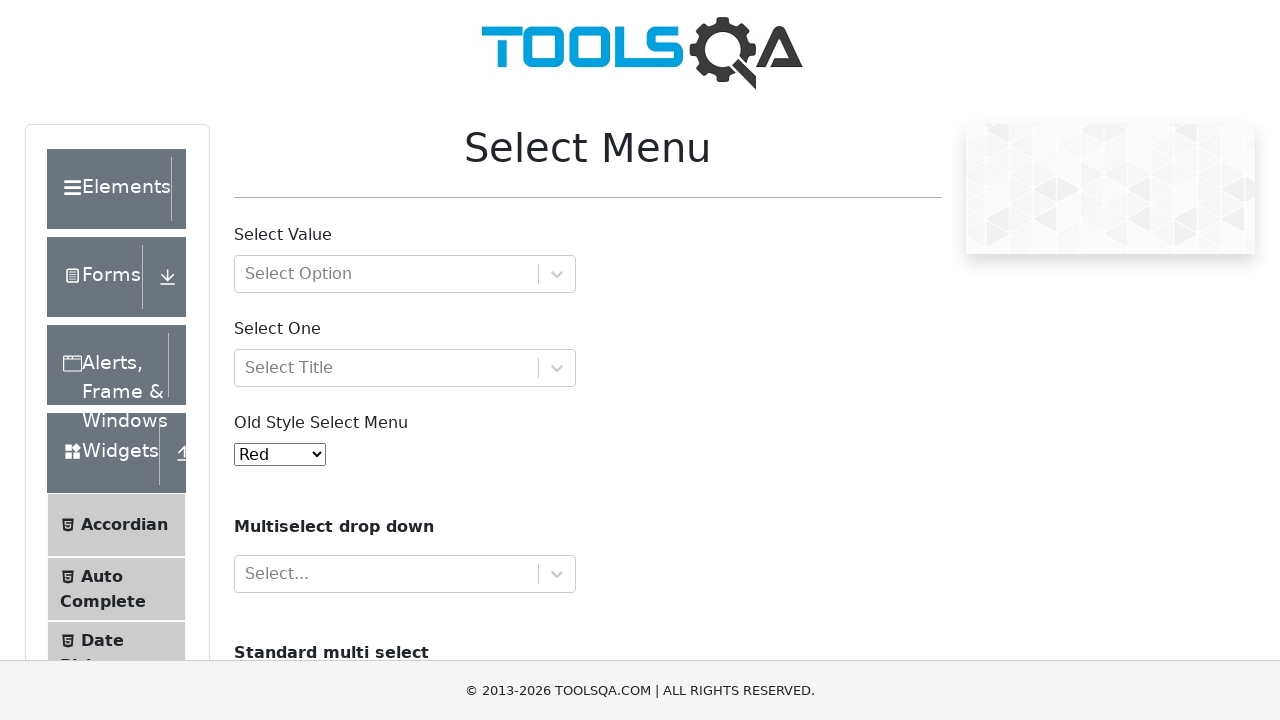

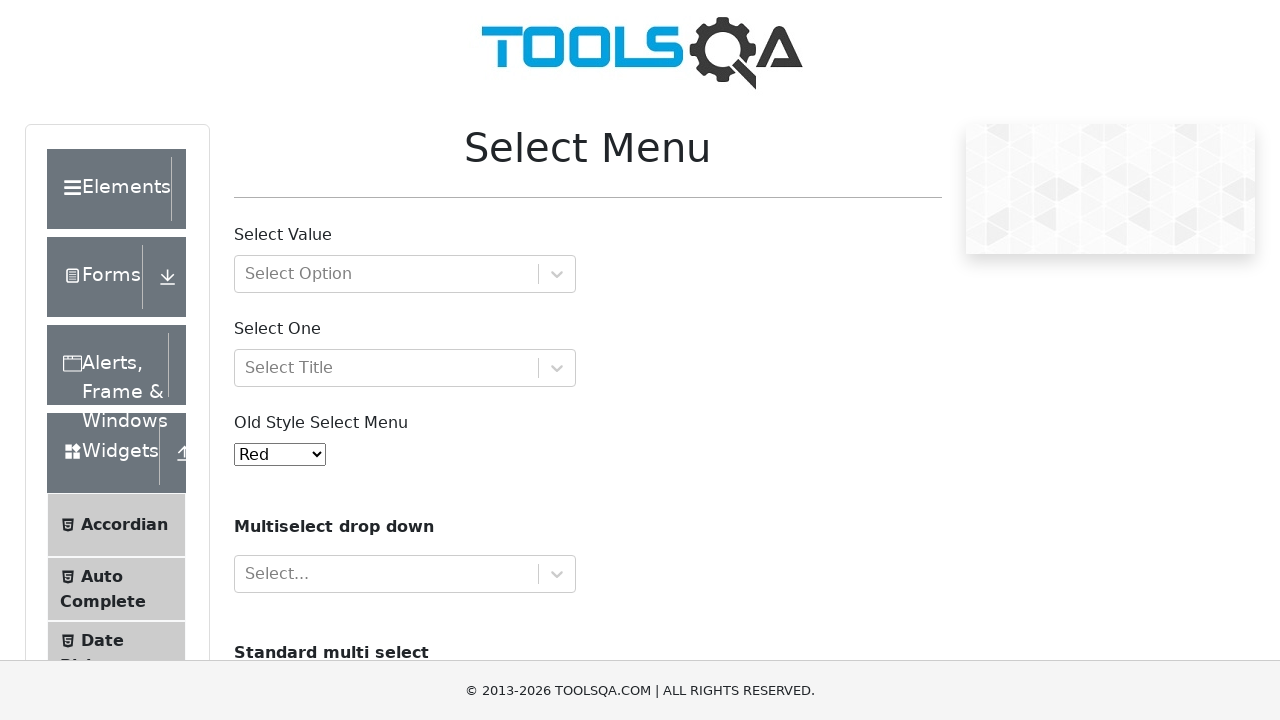